Navigates to Flipkart homepage and retrieves the page title for verification

Starting URL: https://www.flipkart.com/

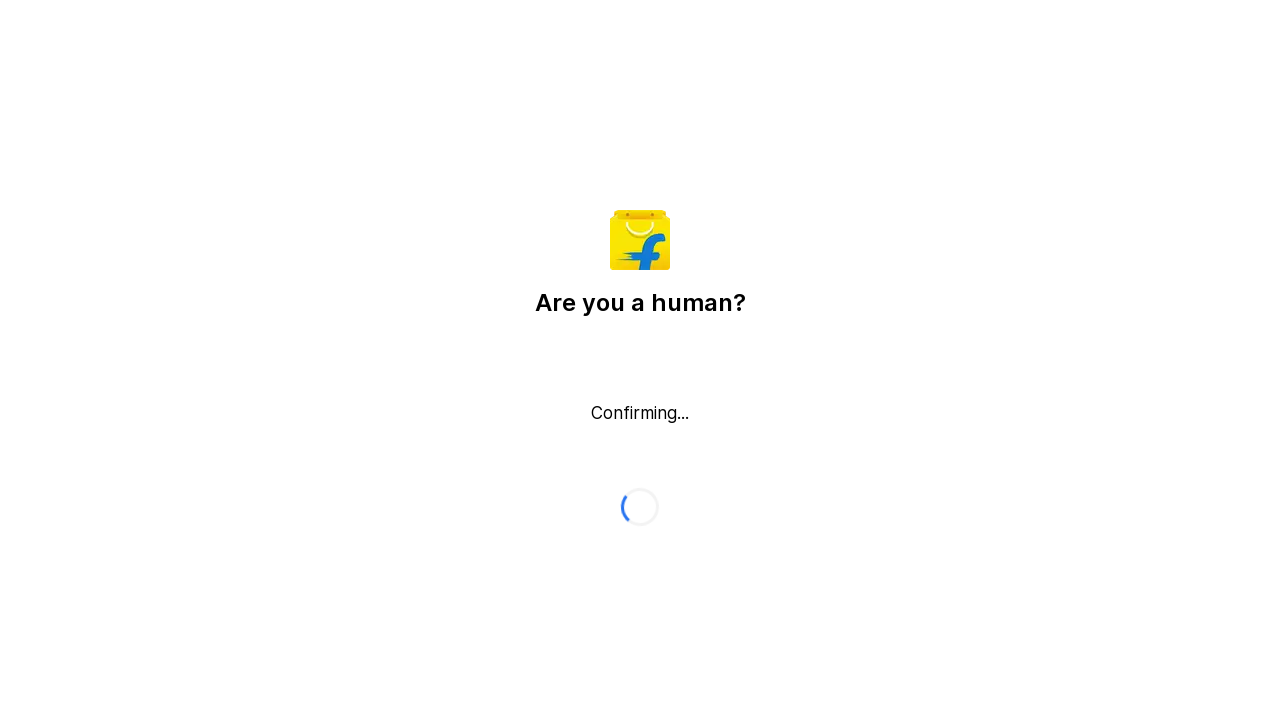

Navigated to Flipkart homepage
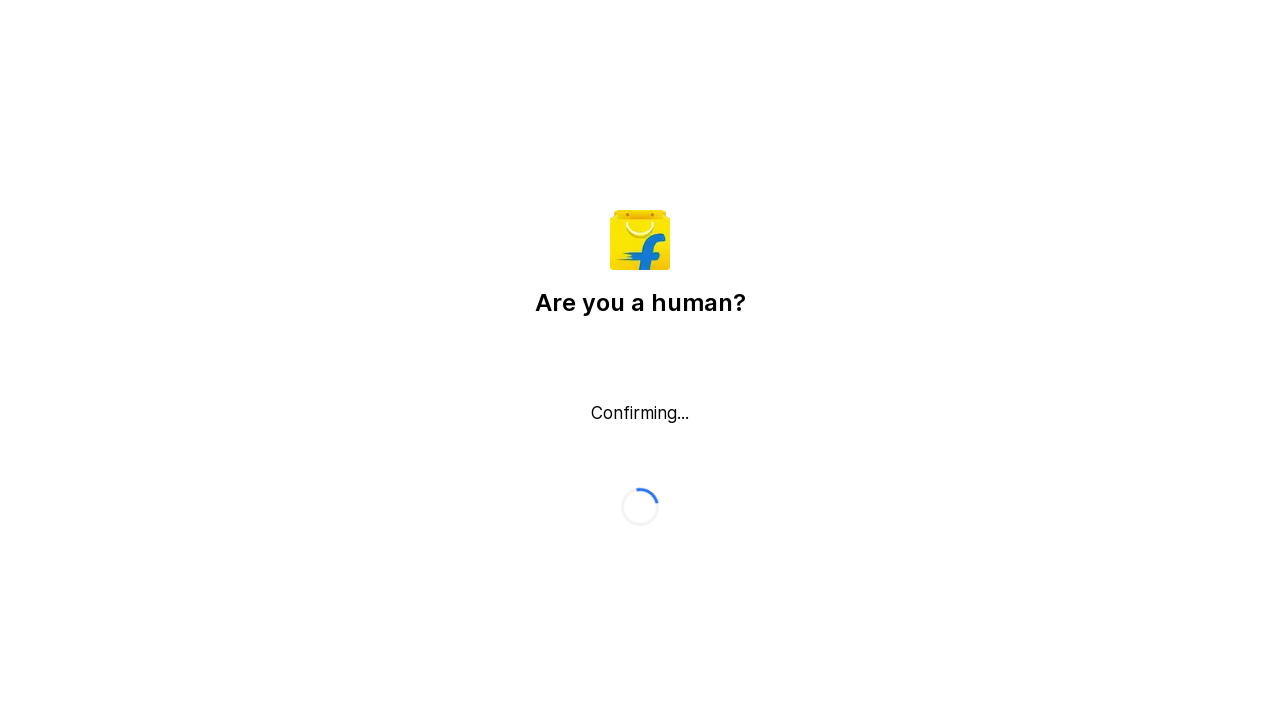

Retrieved page title from Flipkart homepage
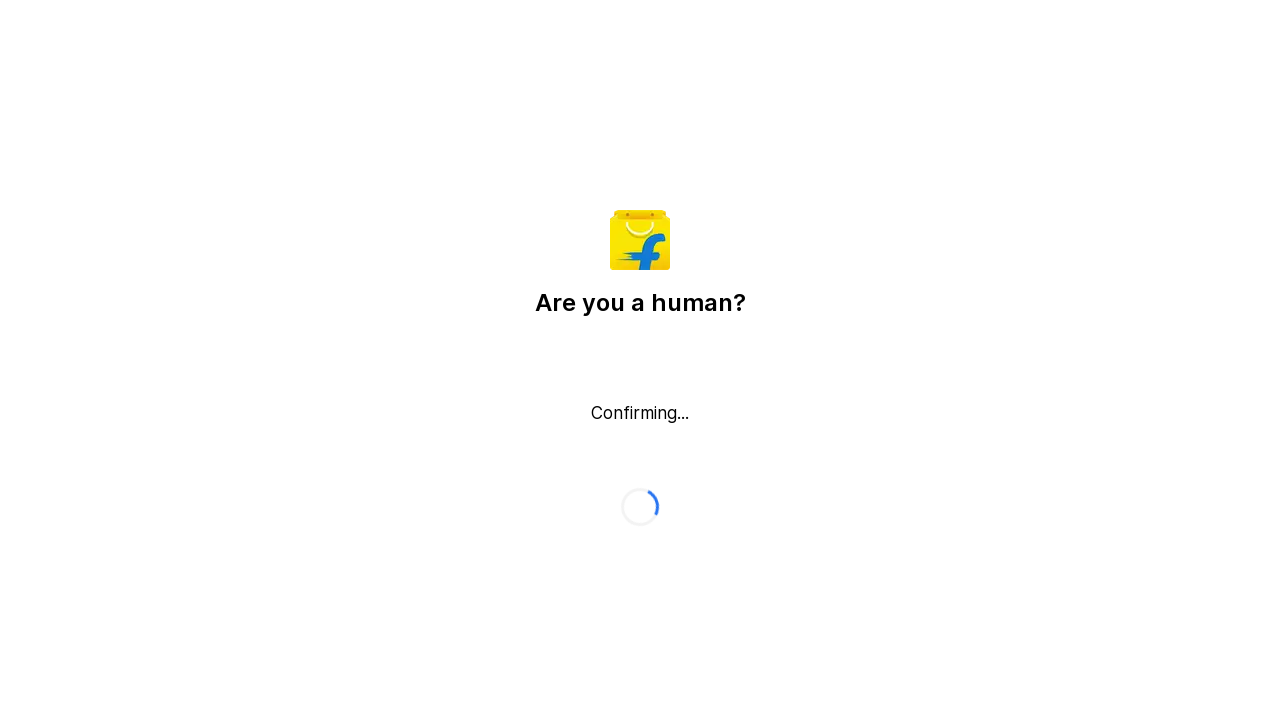

Printed page title: Flipkart reCAPTCHA
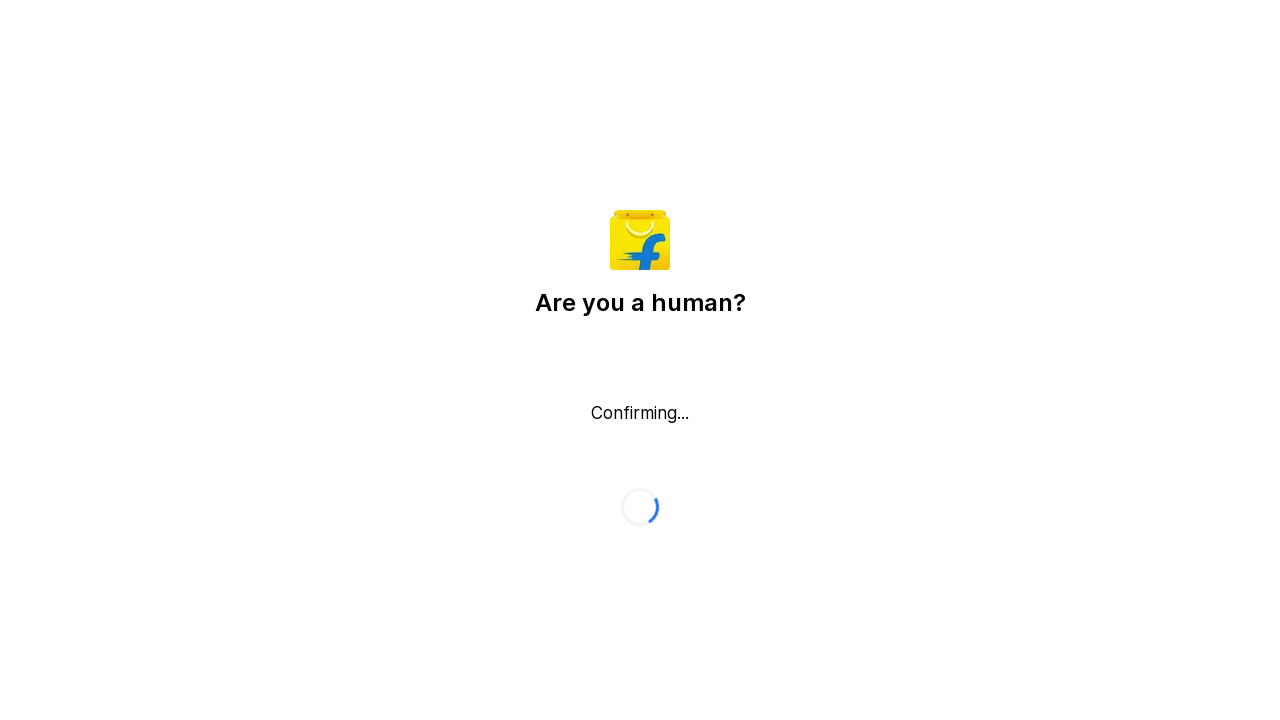

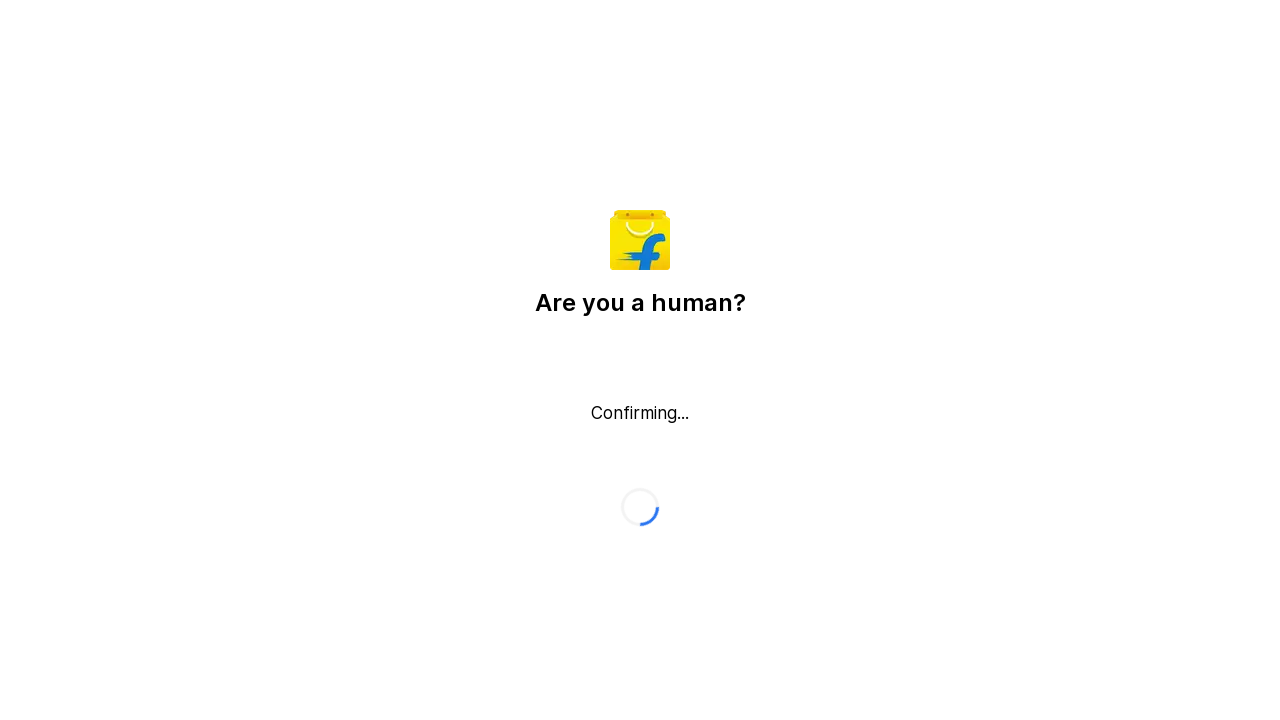